Tests explicit wait functionality by waiting for a price element to change to "100", then clicking a book button, calculating a mathematical answer based on displayed value, submitting the answer, and handling the resulting alert.

Starting URL: http://suninjuly.github.io/explicit_wait2.html

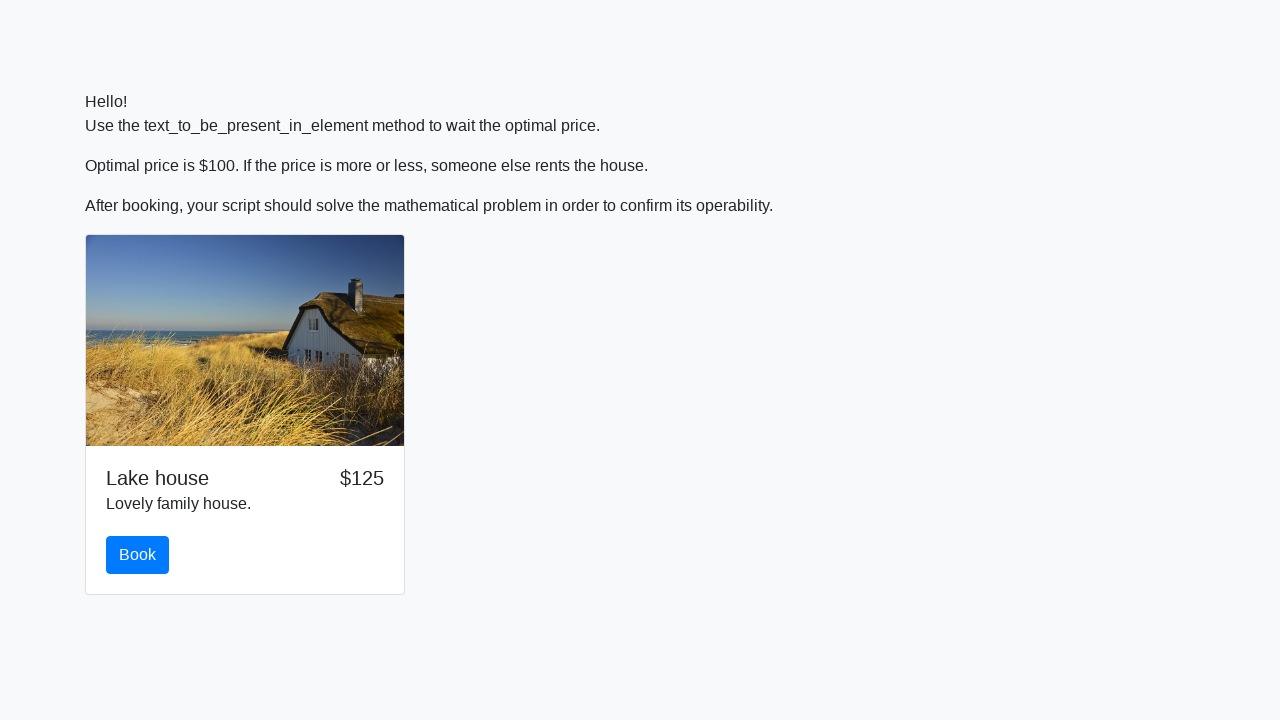

Waited for price element to change to '100'
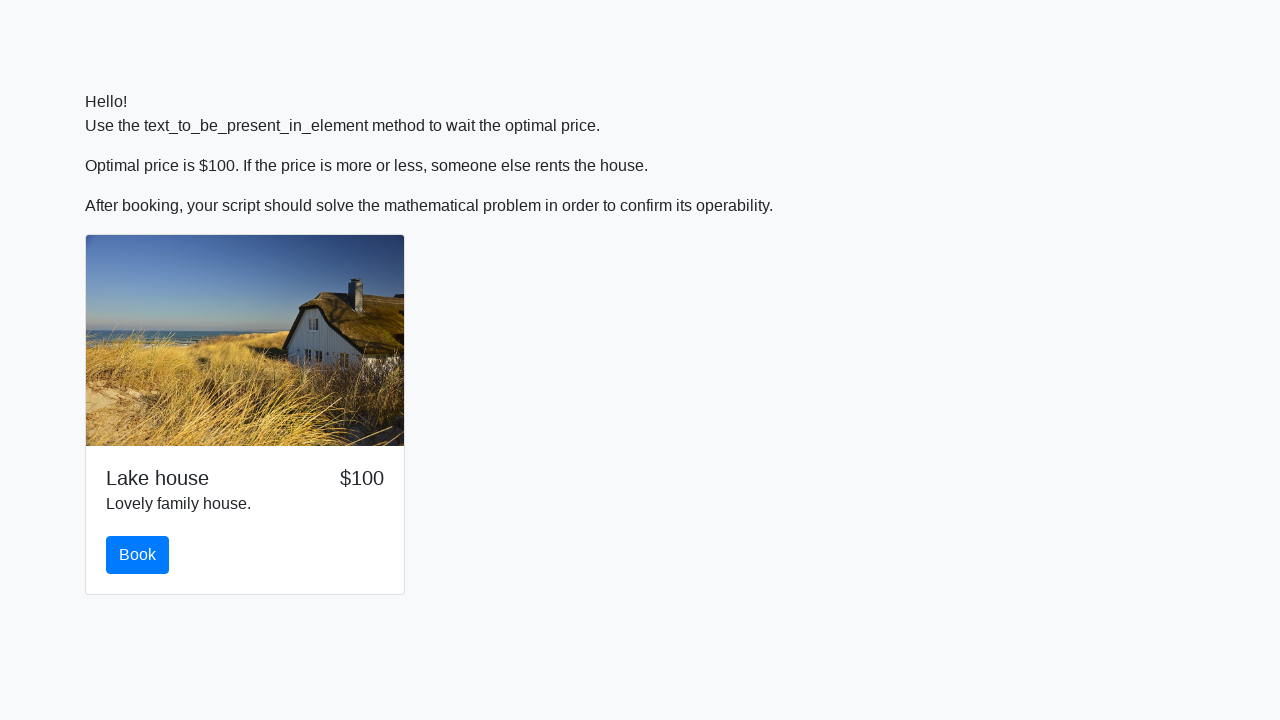

Clicked the book button at (138, 555) on #book
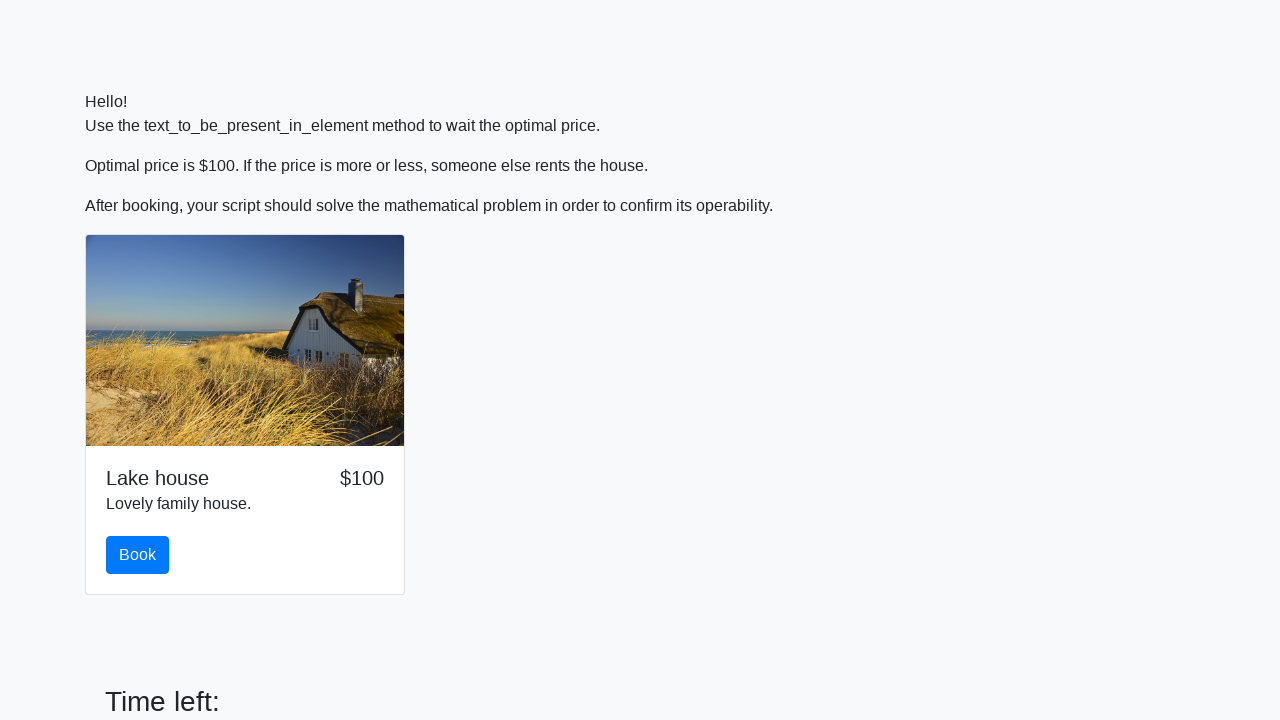

Retrieved x value from input_value element: 282
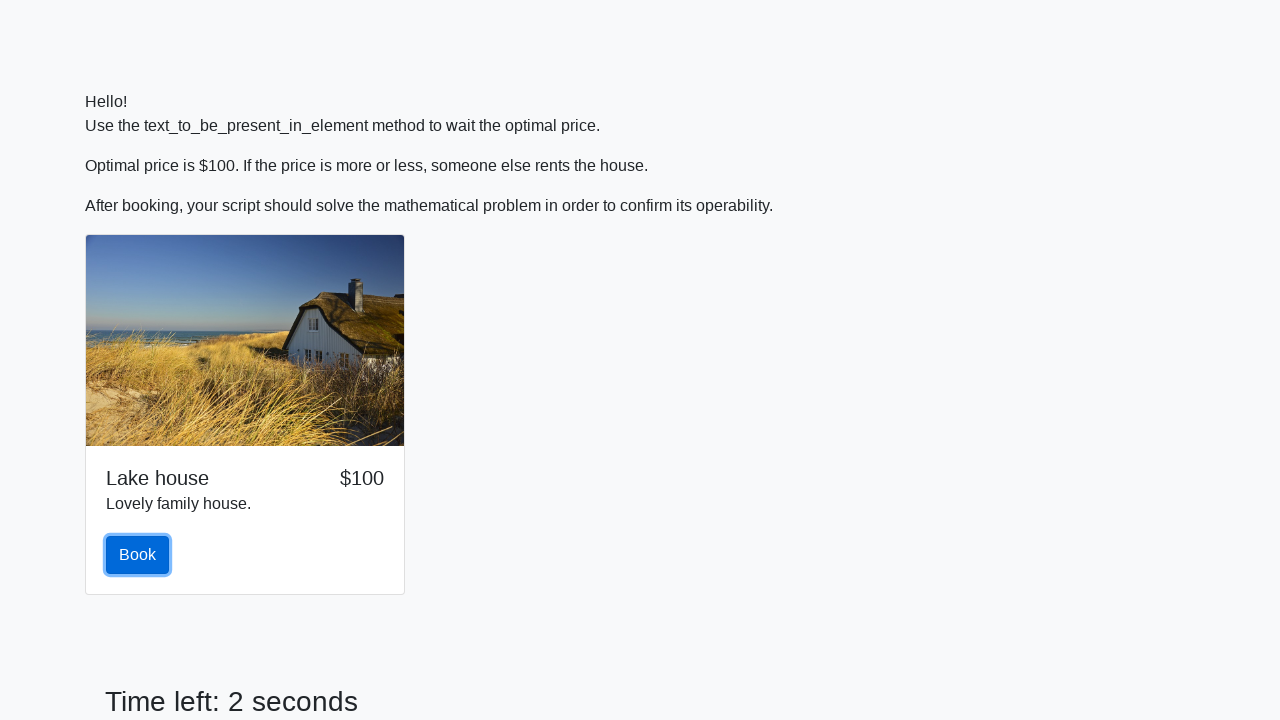

Calculated mathematical answer based on x value: 2.0944529513524976
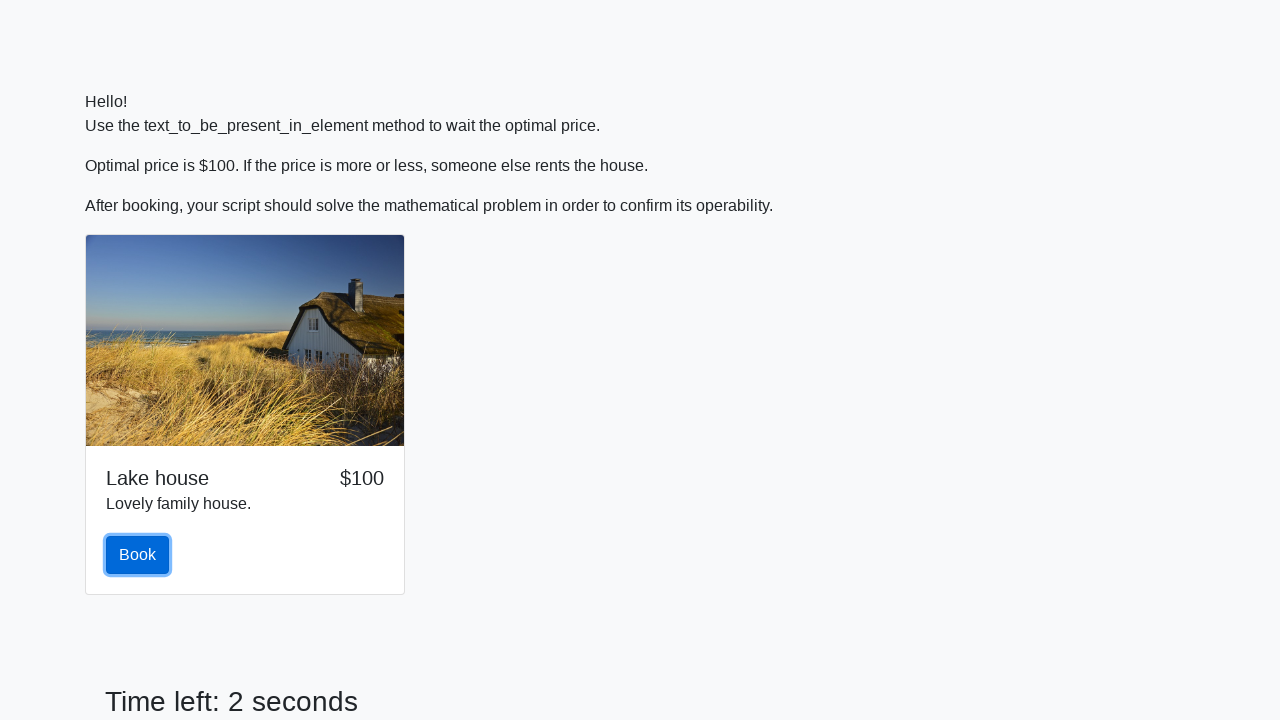

Filled answer field with calculated value on #answer
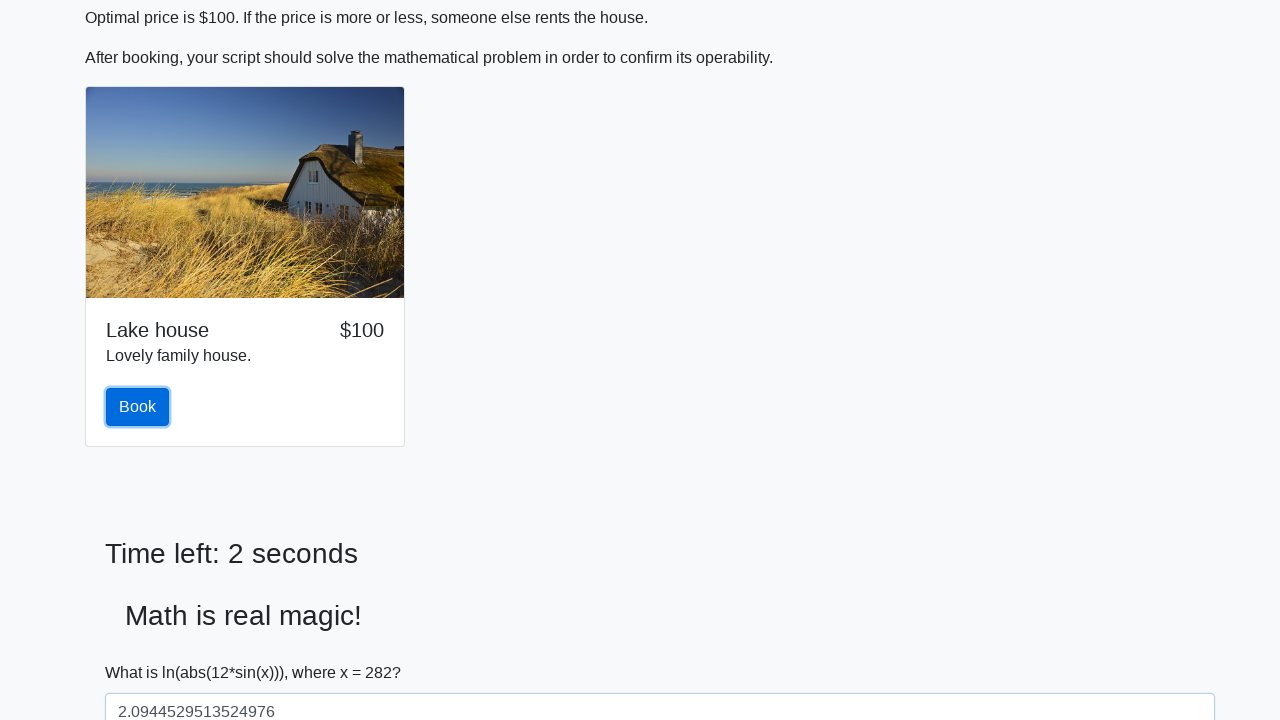

Clicked the solve button at (143, 651) on #solve
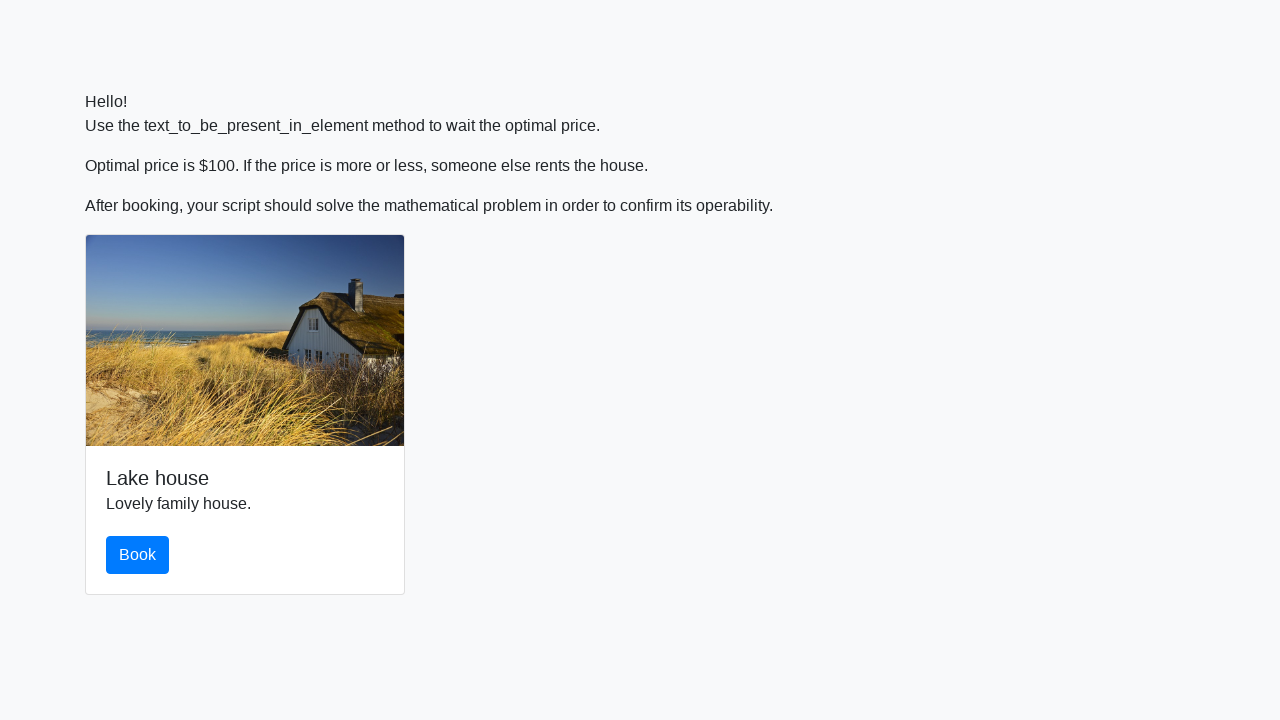

Set up dialog handler to accept alerts
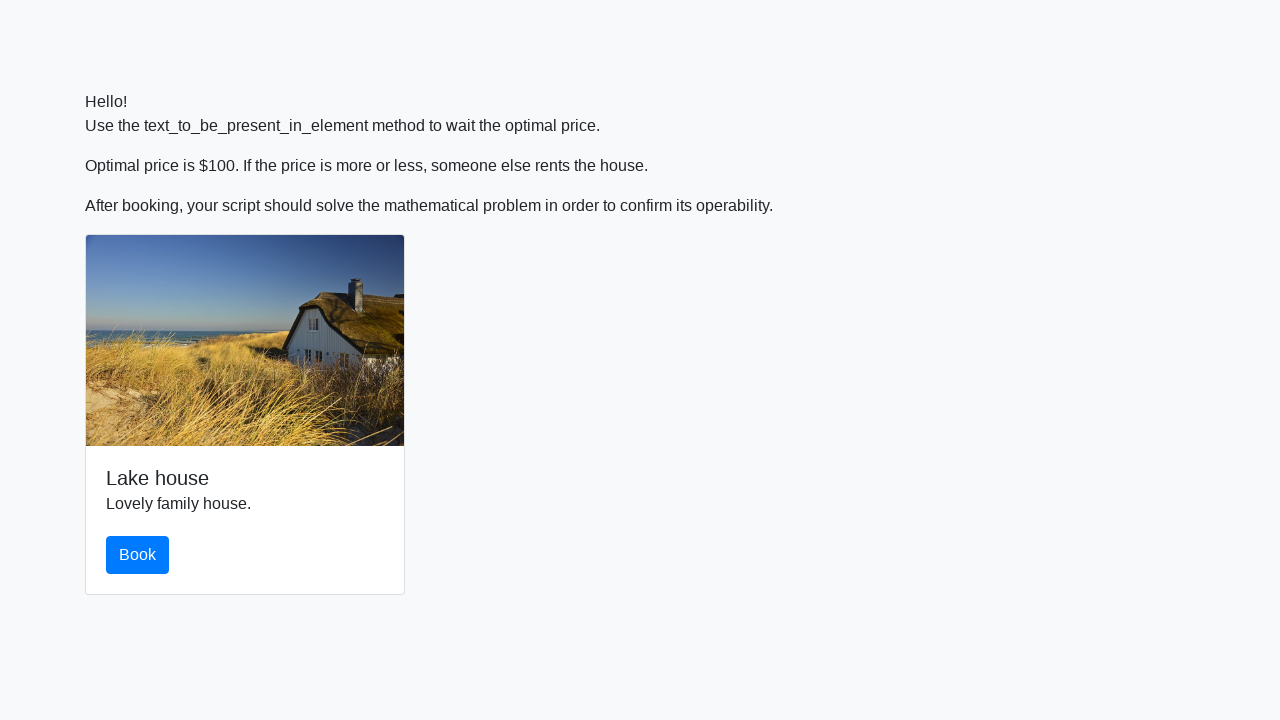

Alert dialog accepted and handled
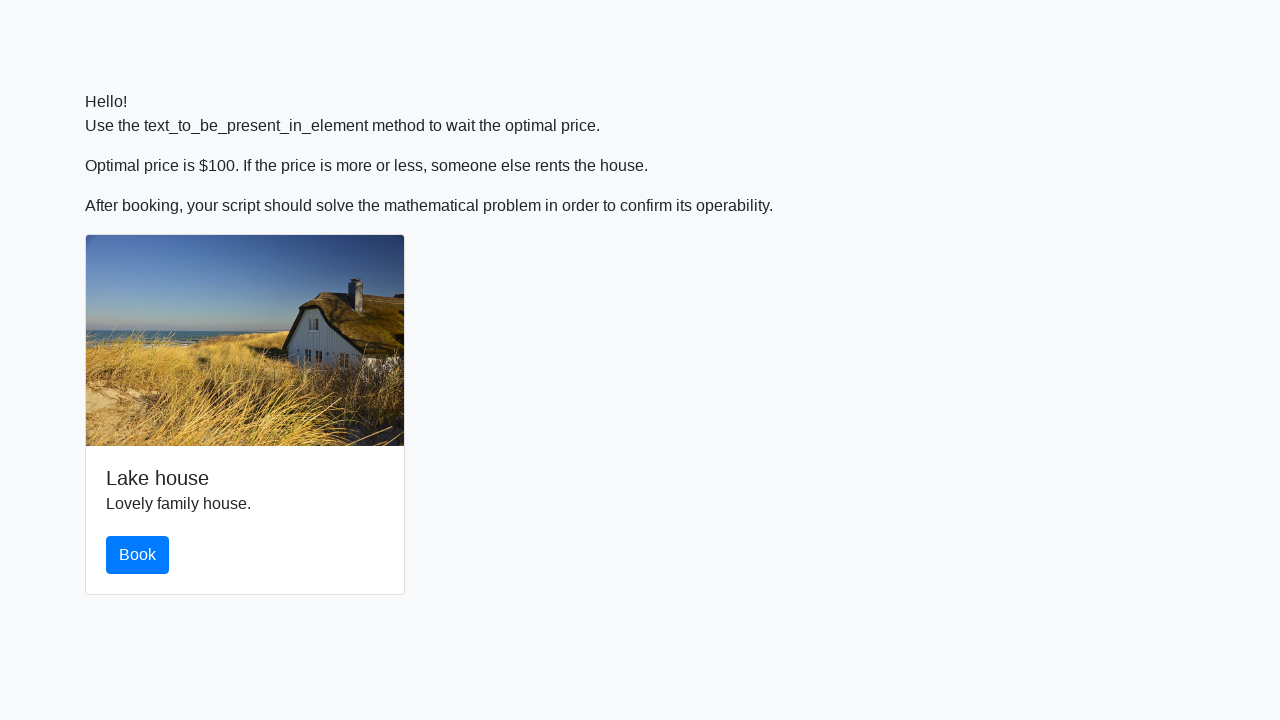

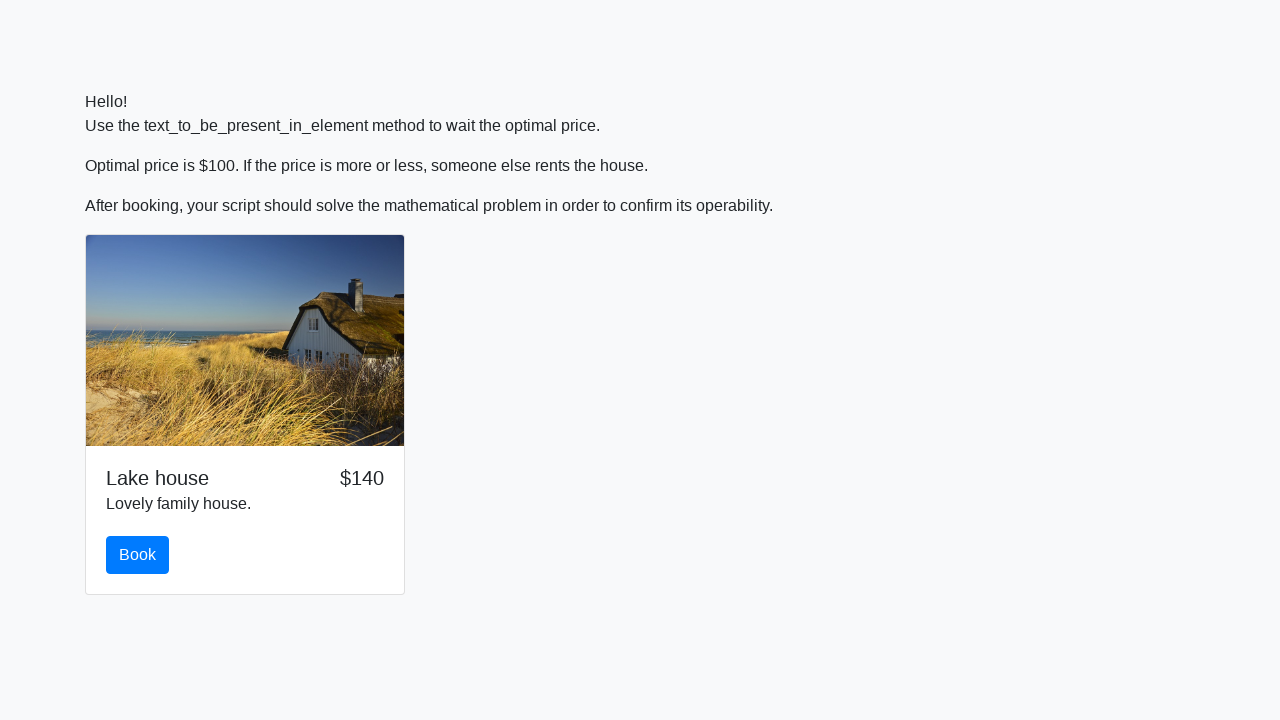